Tests file upload functionality on DemoQA by uploading a file using the file input element

Starting URL: https://demoqa.com/upload-download

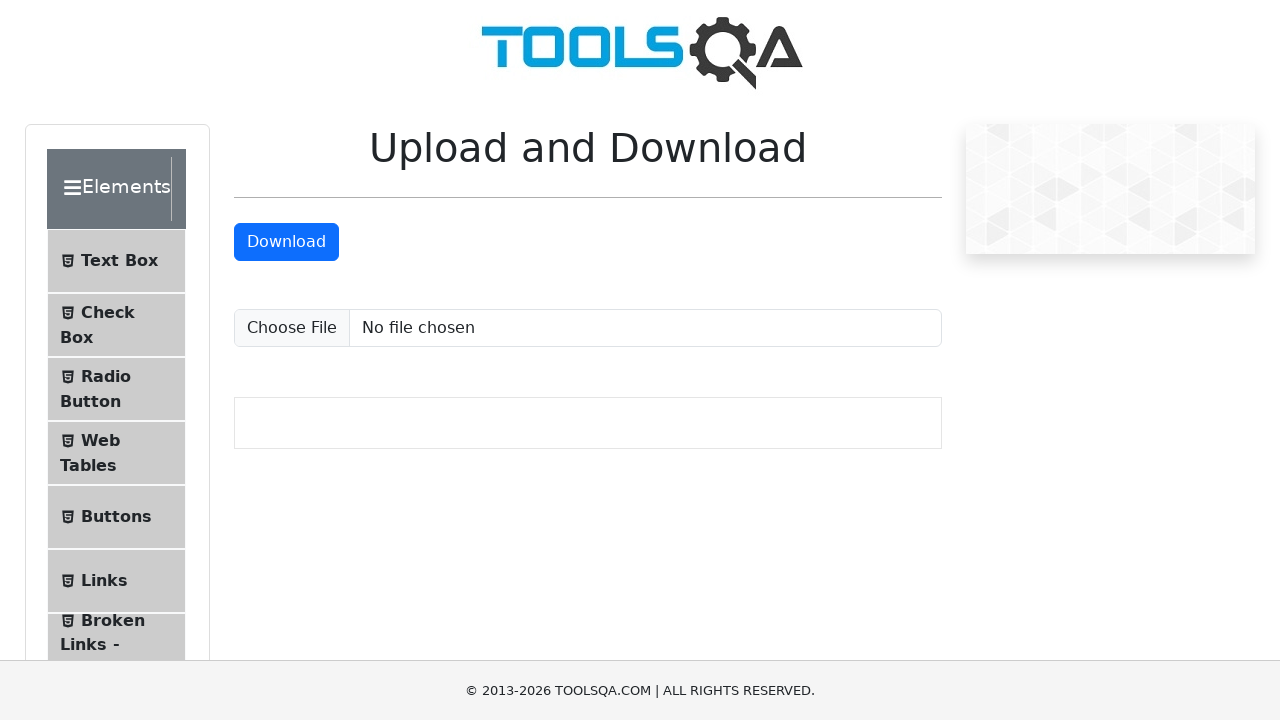

Waited for upload file input element to be ready
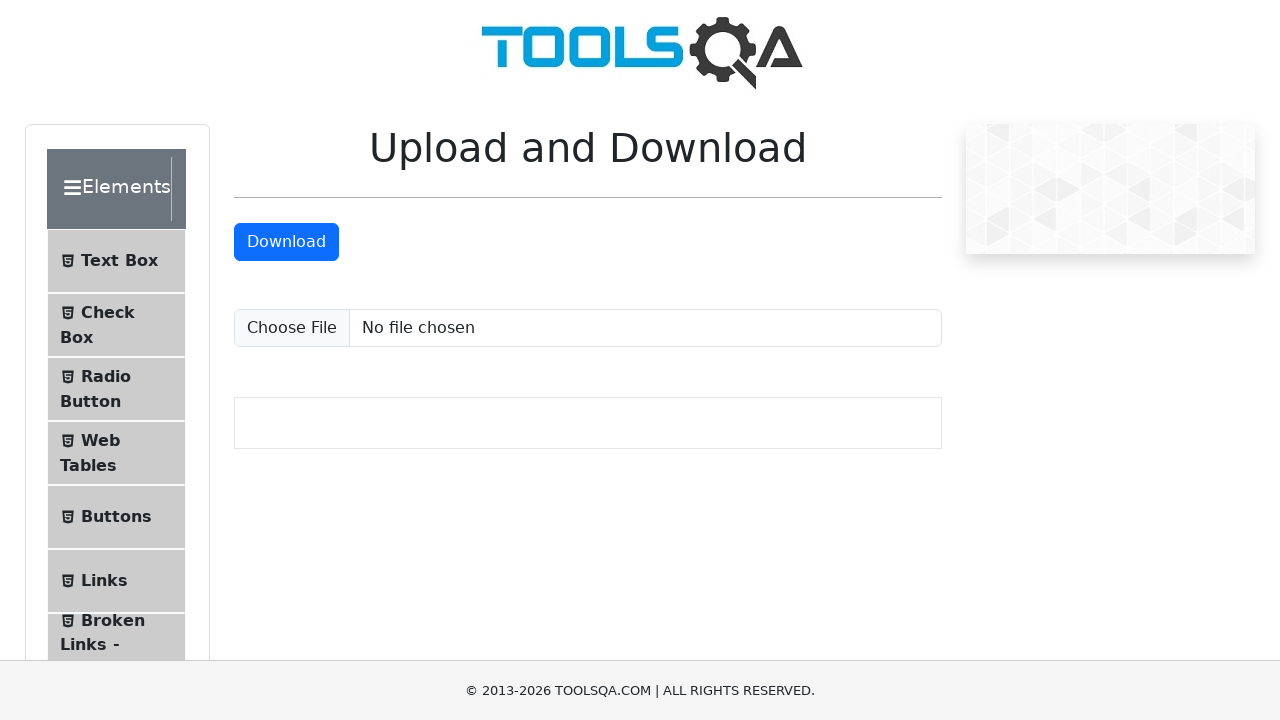

Uploaded test file (test_file.txt) using file input element
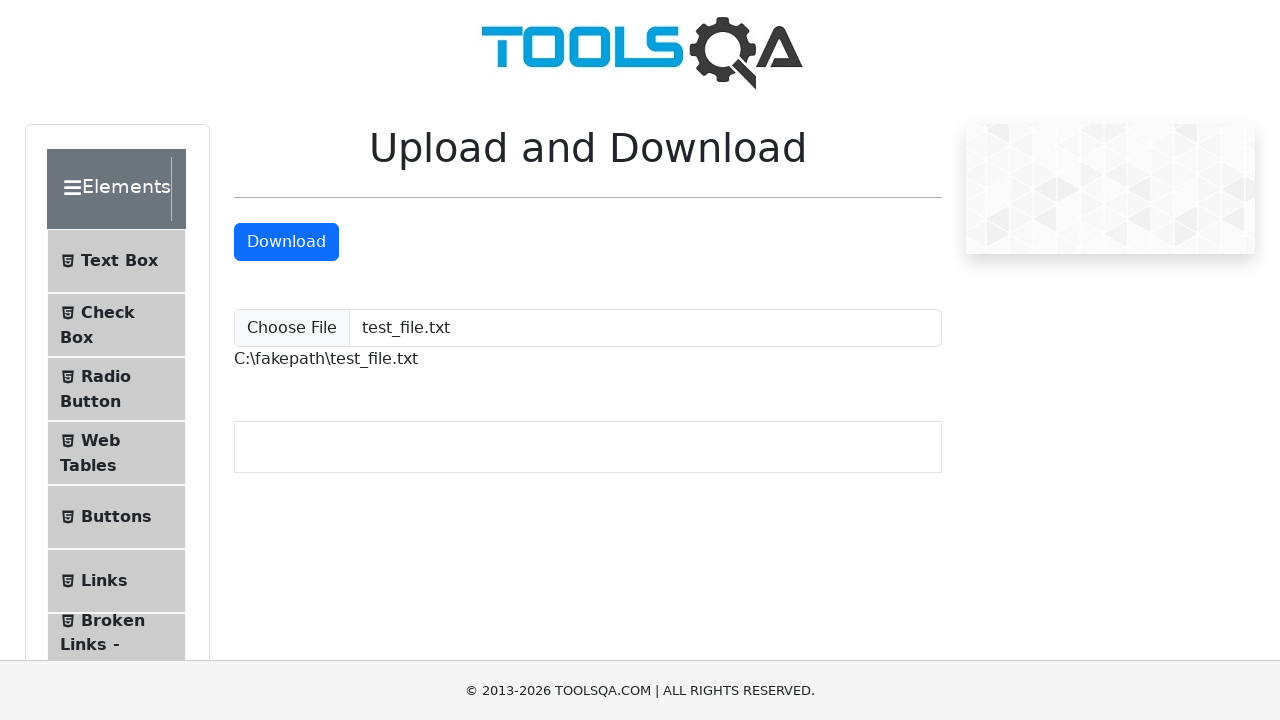

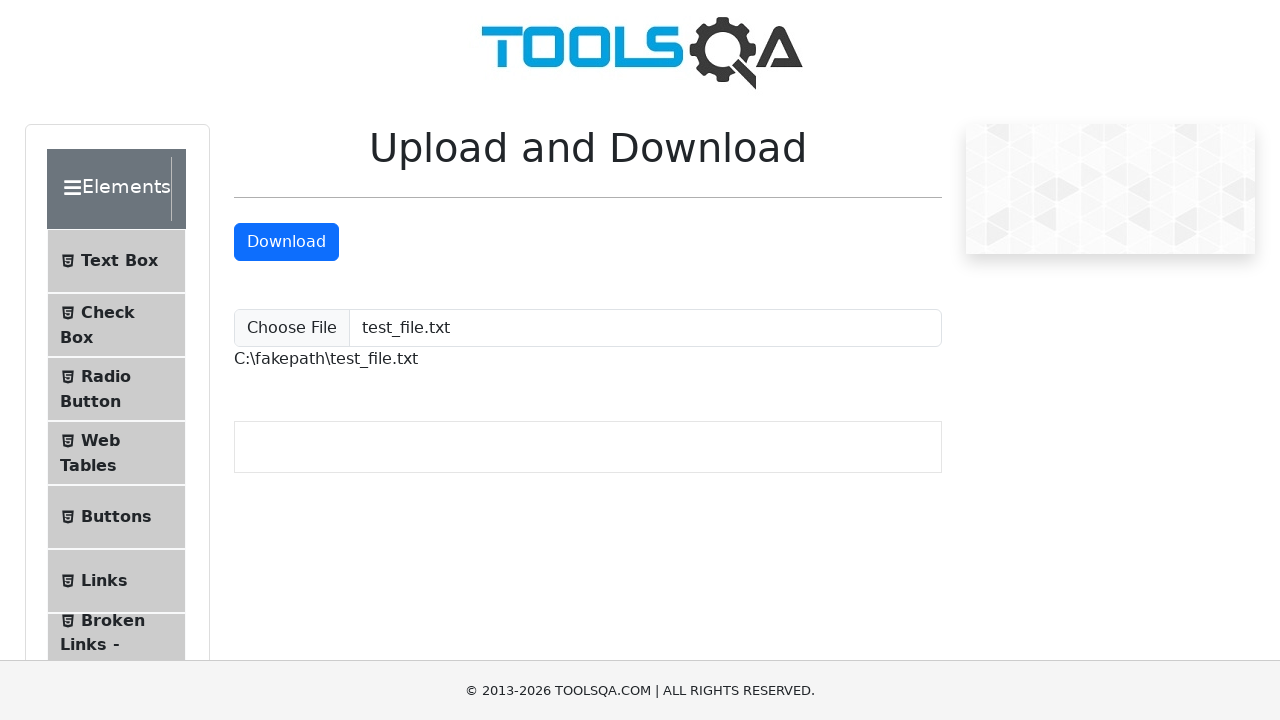